Tests Add/Remove Elements feature by clicking add button three times and verifying three elements are created

Starting URL: https://the-internet.herokuapp.com/

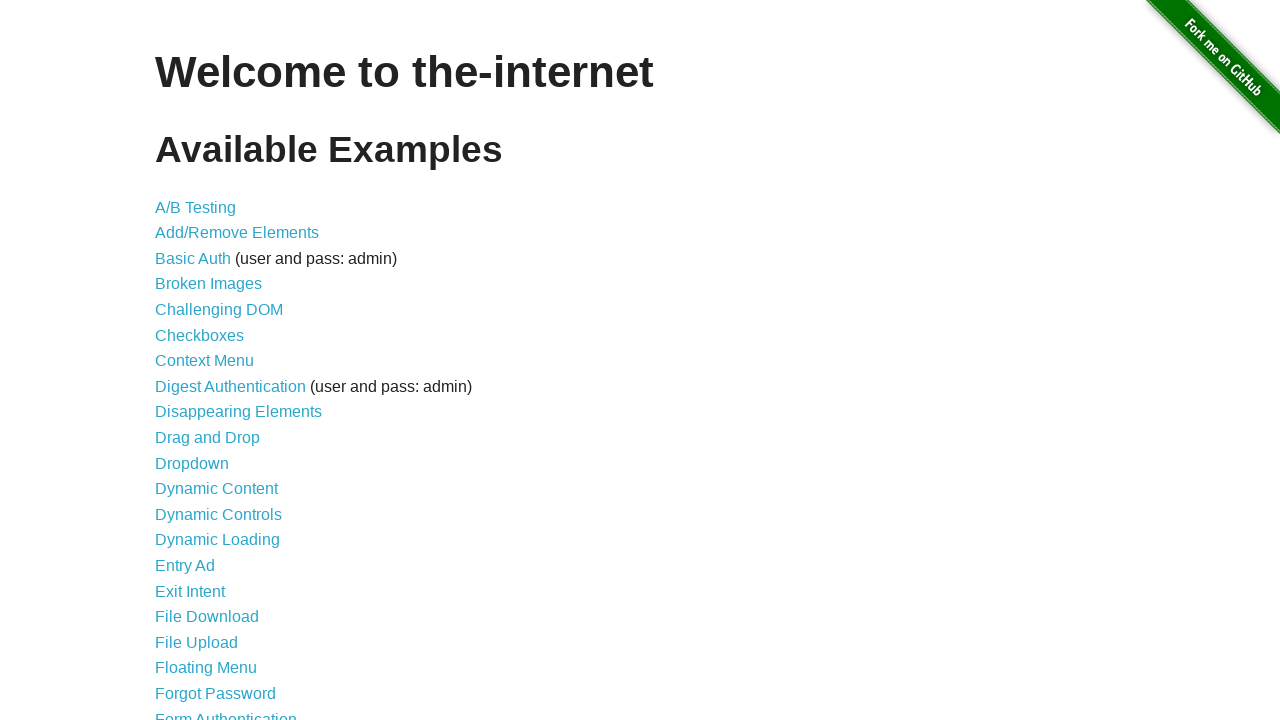

Clicked on Add/Remove Elements link at (237, 233) on a[href='/add_remove_elements/']
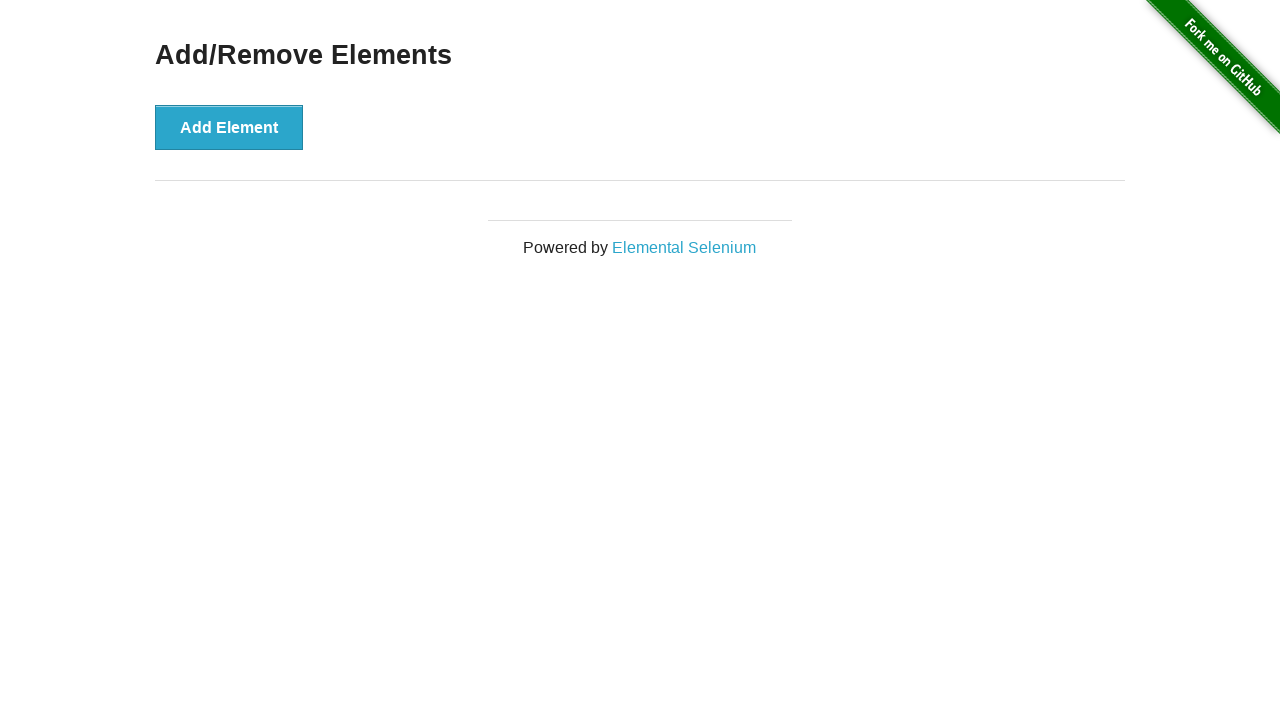

Clicked Add Element button (1st time) at (229, 127) on button[onclick='addElement()']
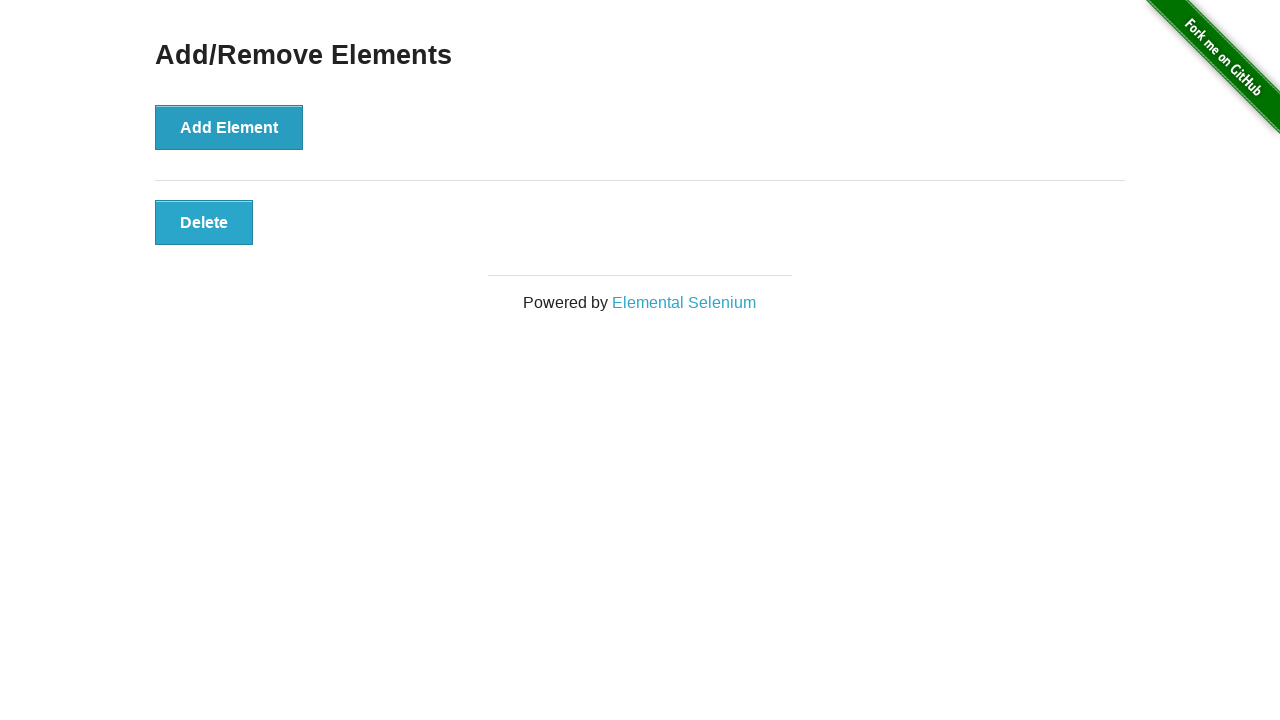

Clicked Add Element button (2nd time) at (229, 127) on button[onclick='addElement()']
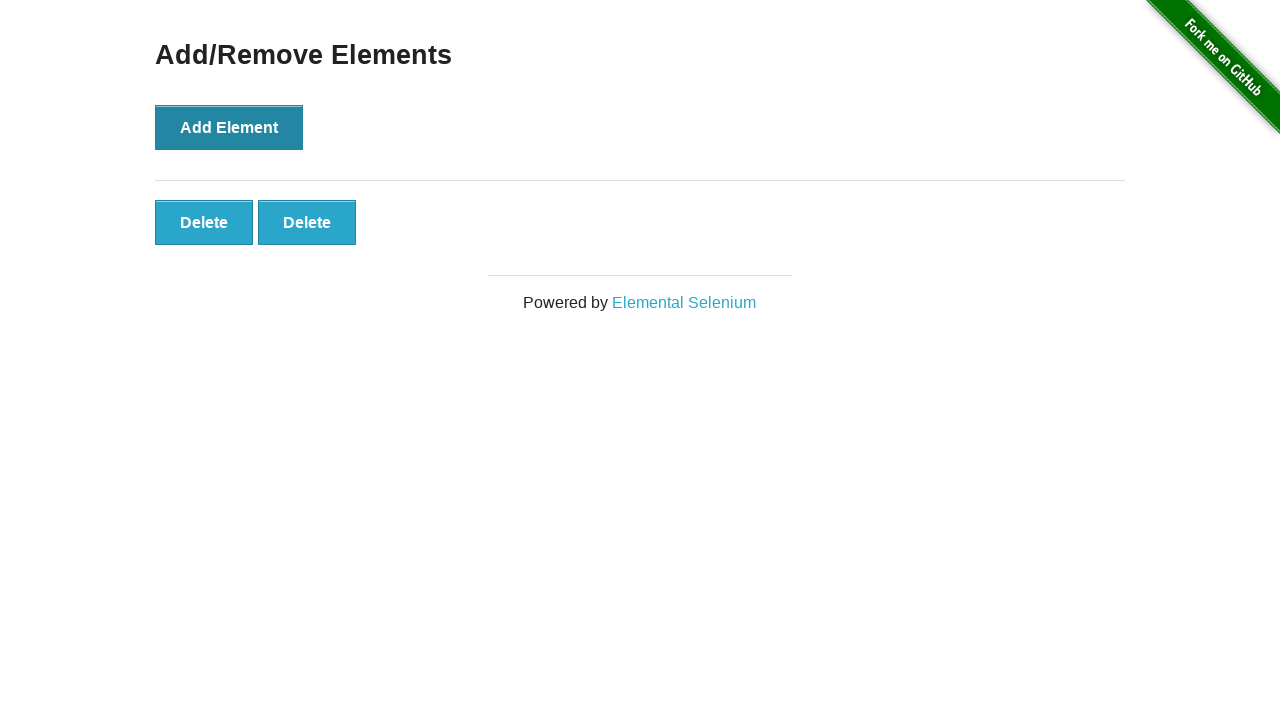

Clicked Add Element button (3rd time) at (229, 127) on button[onclick='addElement()']
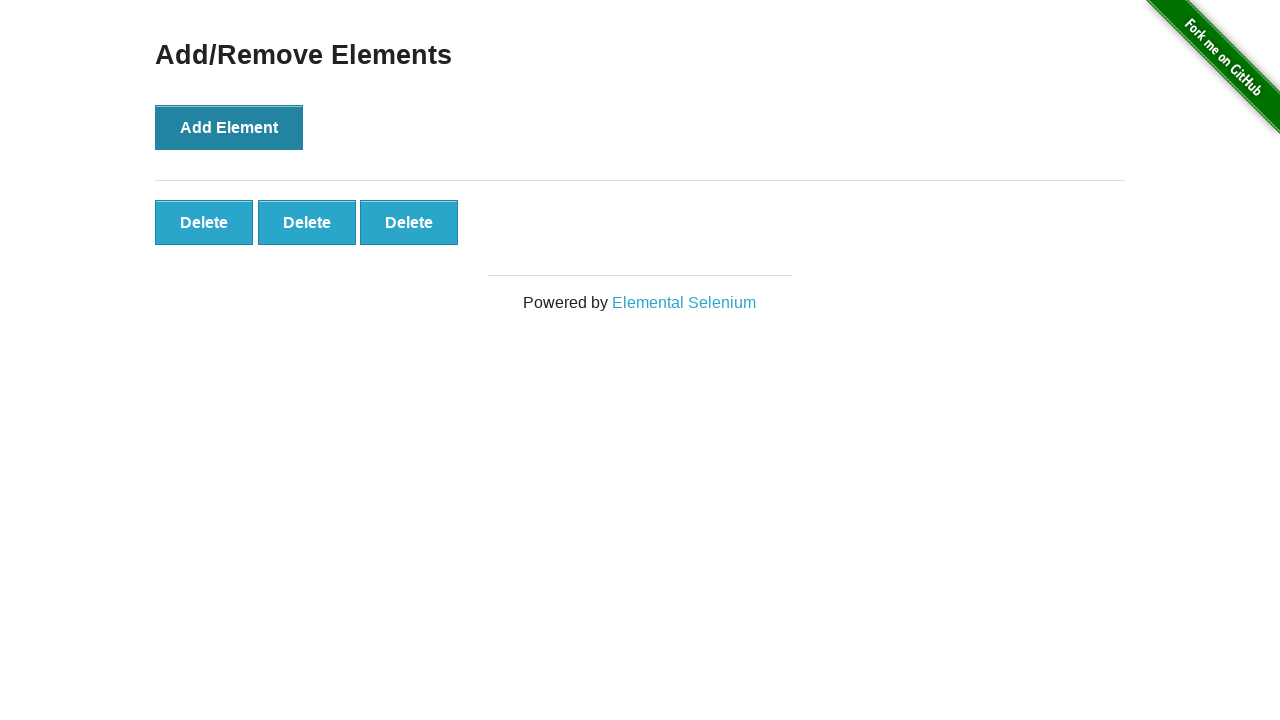

Verified three elements are displayed
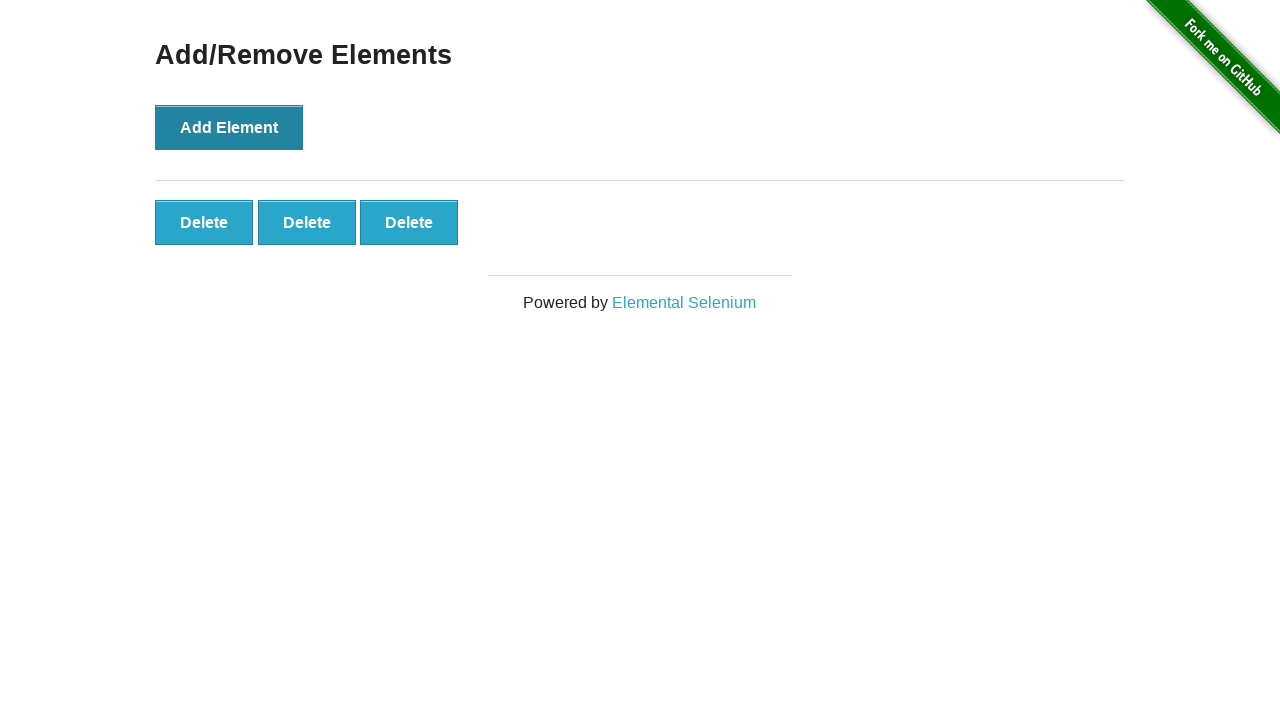

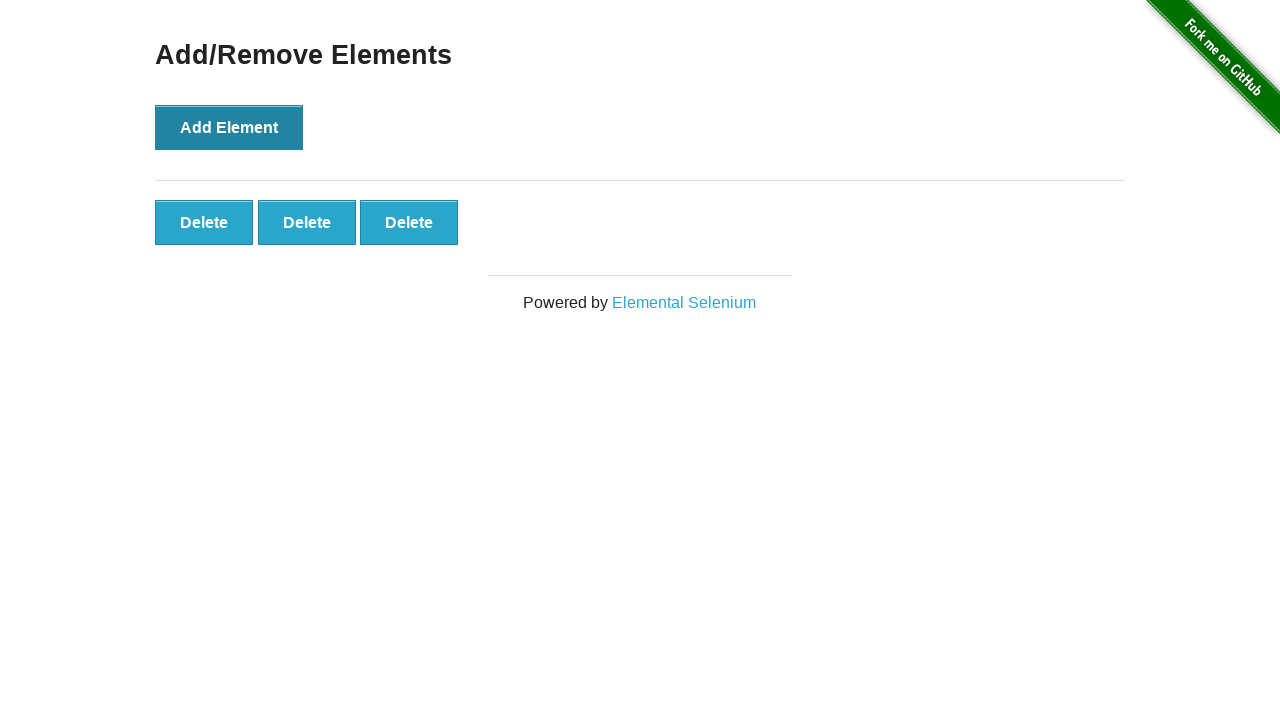